Tests navigation to the About Us page by clicking the link and verifying the page title

Starting URL: https://training-support.net

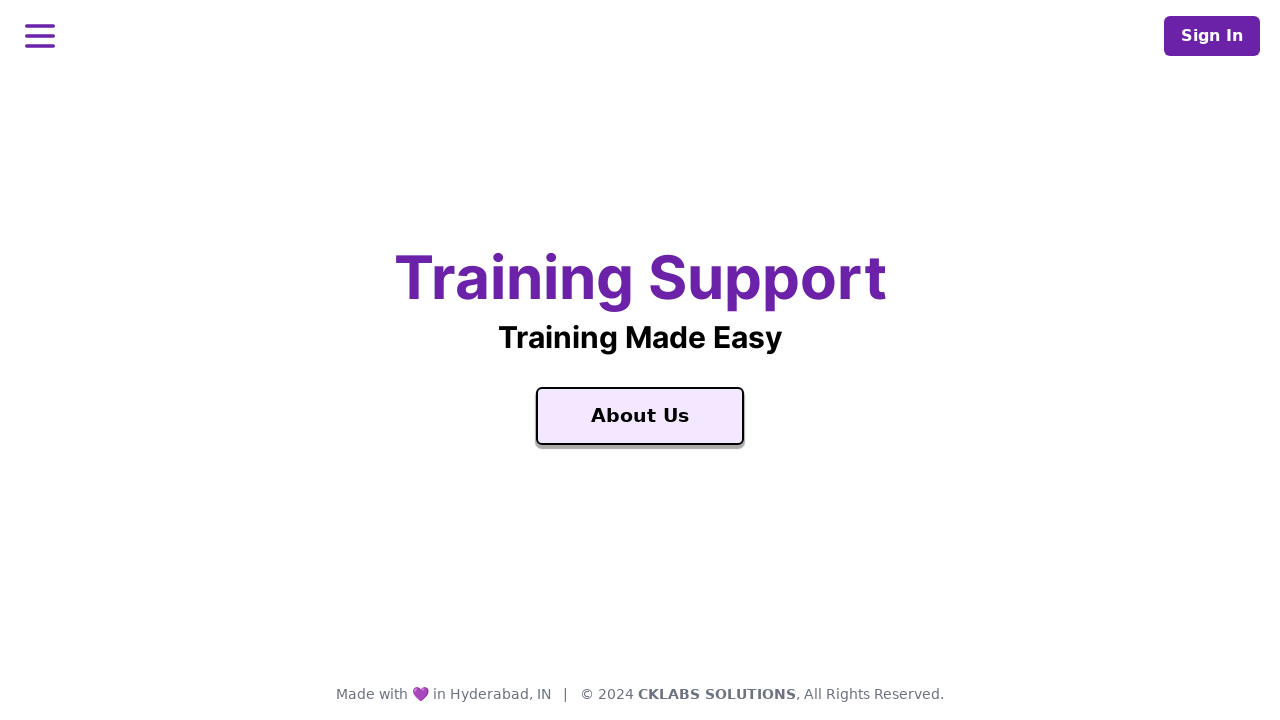

Clicked on the About Us link at (640, 416) on text=About Us
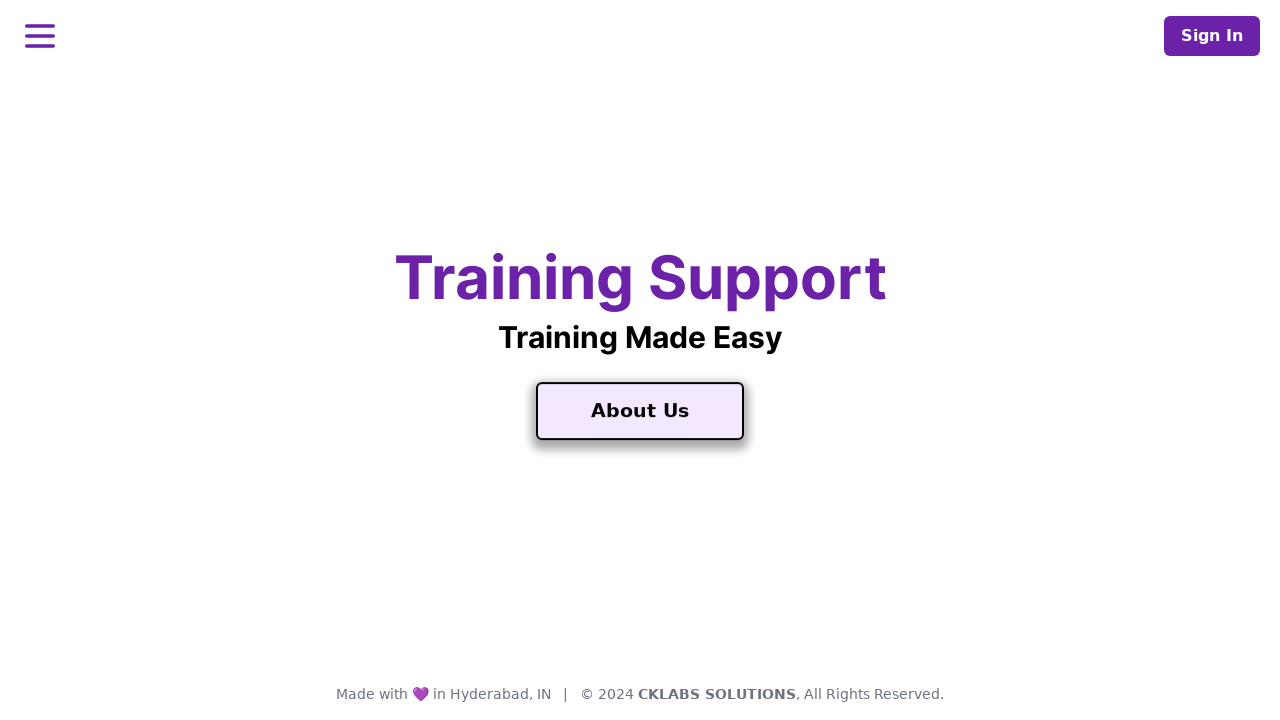

Waited for page to load (domcontentloaded)
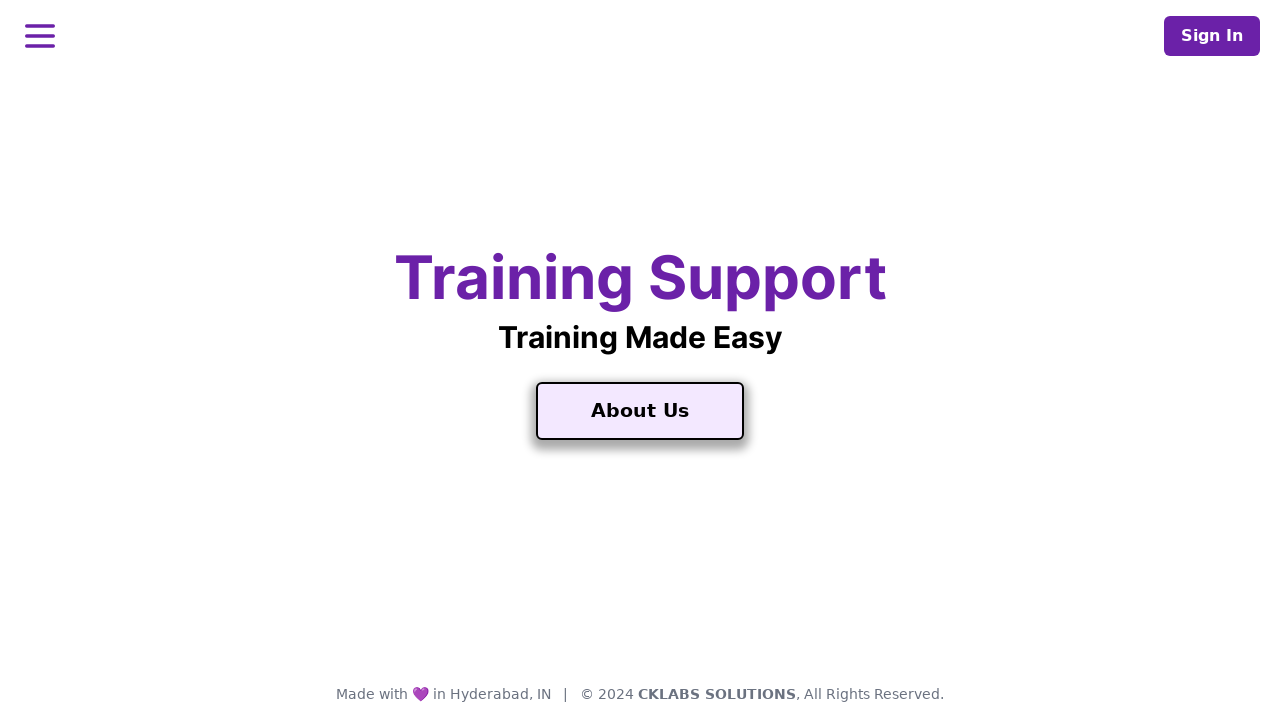

Verified page title is 'About Training Support'
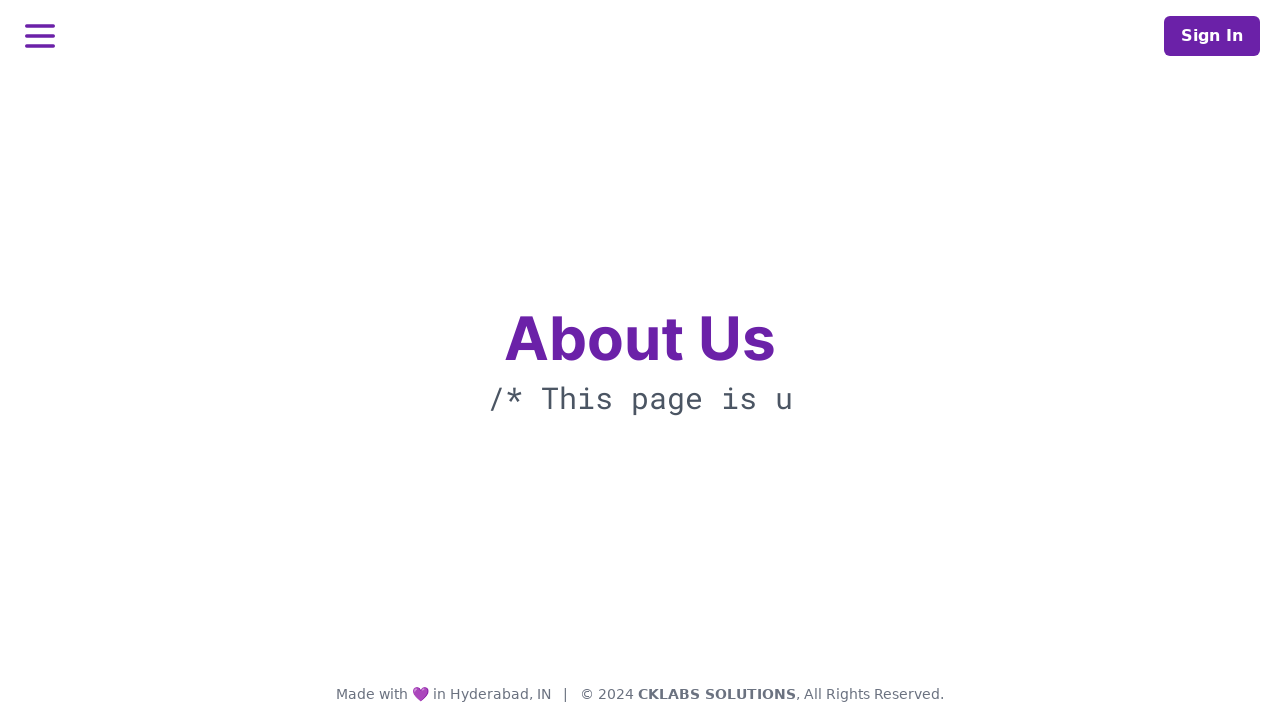

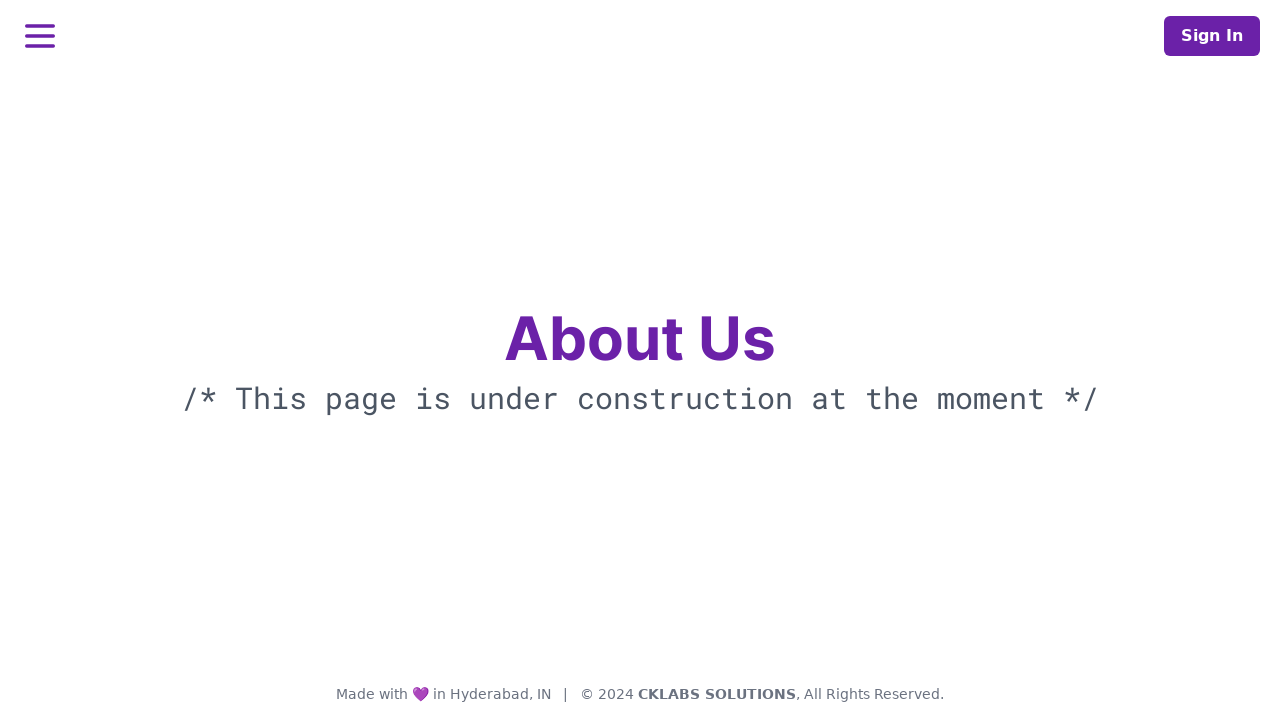